Tests the shopping cart functionality by navigating to the shop page, adding multiple items (Stuffed Frog, Fluffy Bunny, Valentine Bear) to the cart, setting quantities, and validating prices and totals.

Starting URL: https://jupiter.cloud.planittesting.com/

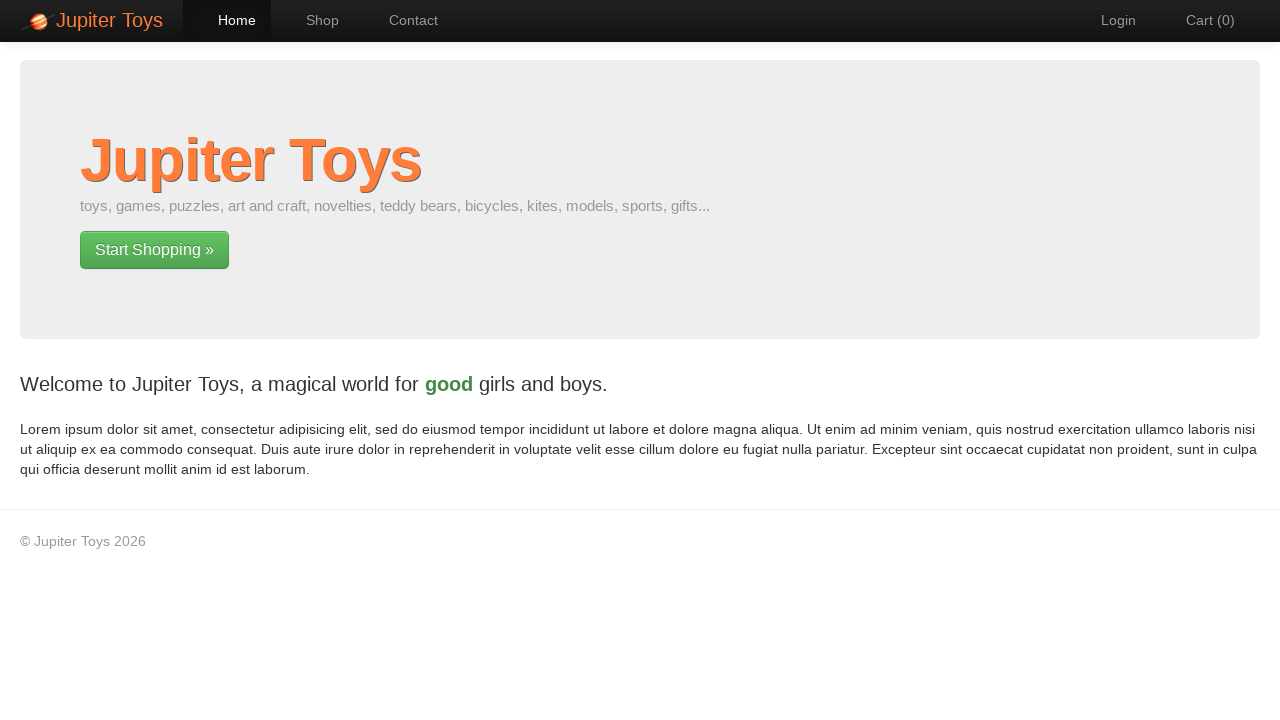

Clicked Shop button in navigation at (312, 20) on a[href='#/shop']
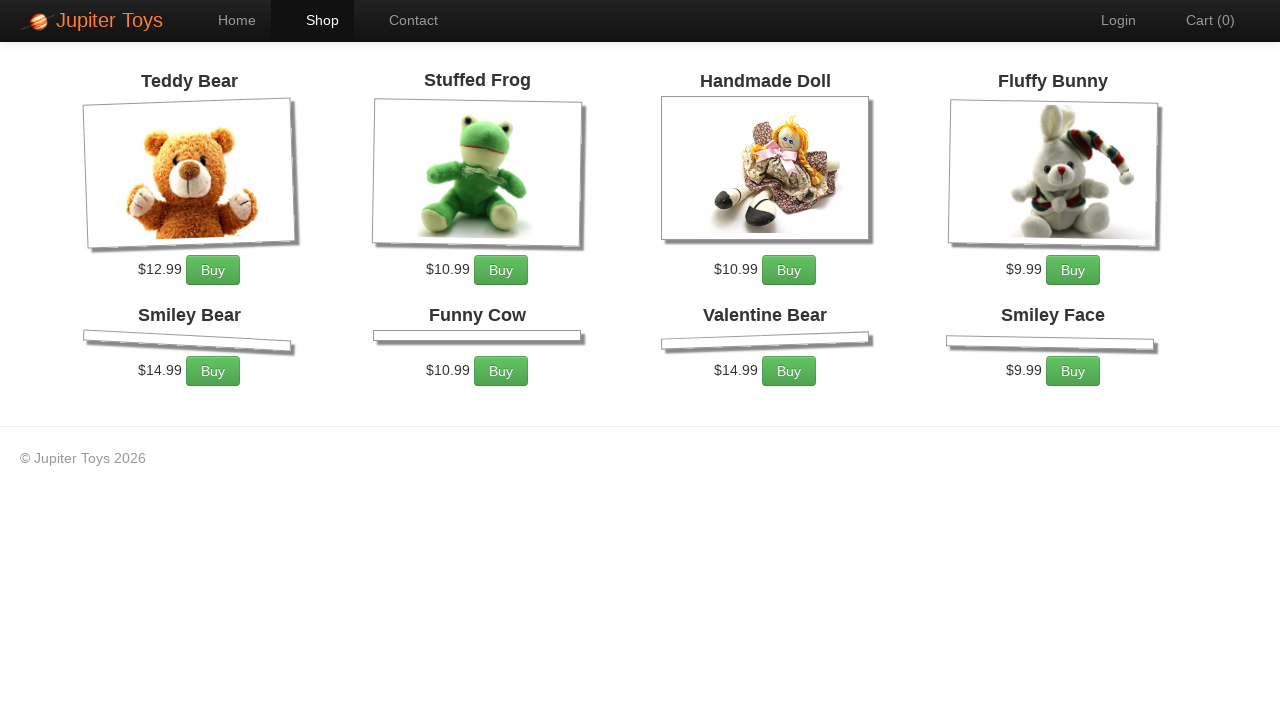

Shop page loaded with products displayed
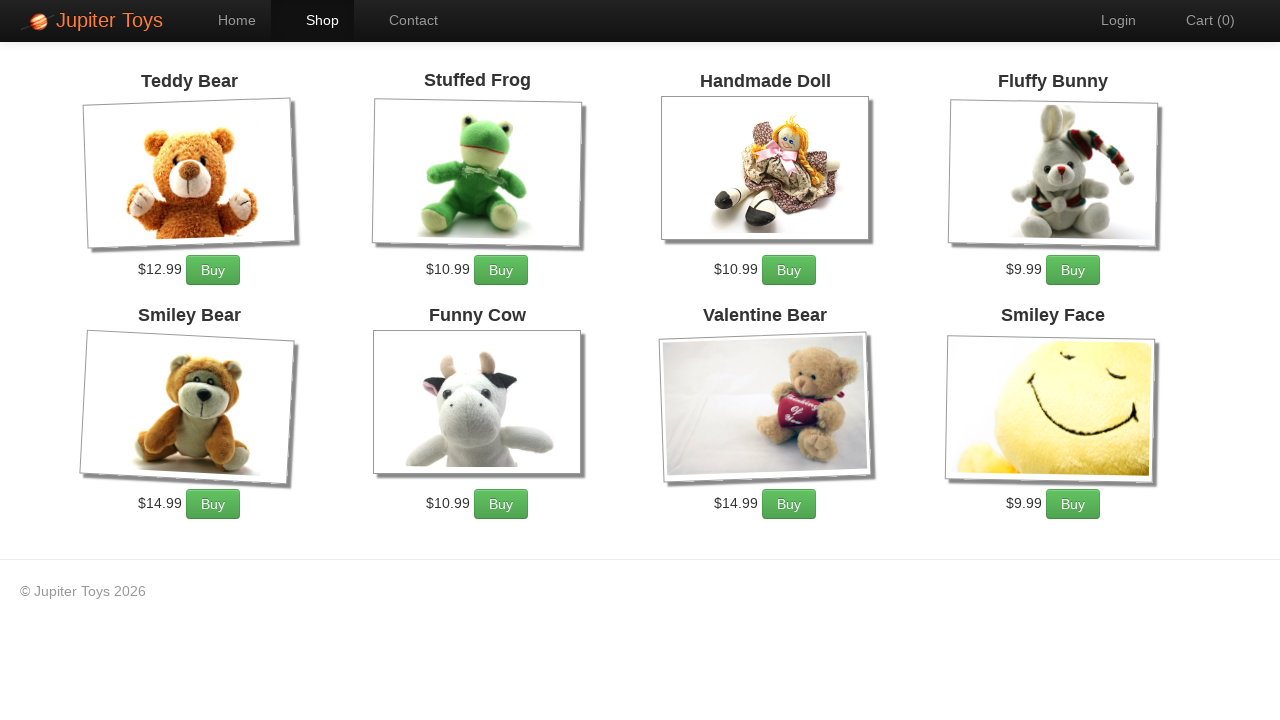

Added Stuffed Frog to cart at (501, 270) on li:has-text('Stuffed Frog') .btn-success
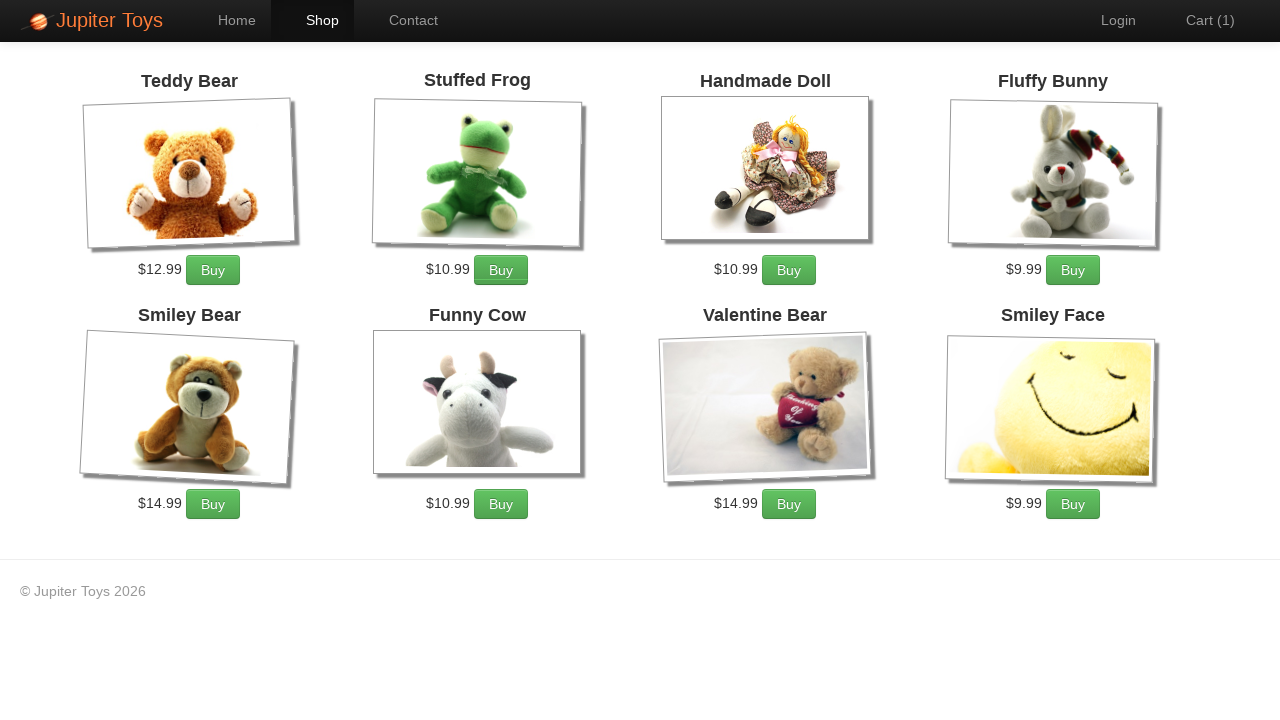

Added Fluffy Bunny to cart at (1073, 270) on li:has-text('Fluffy Bunny') .btn-success
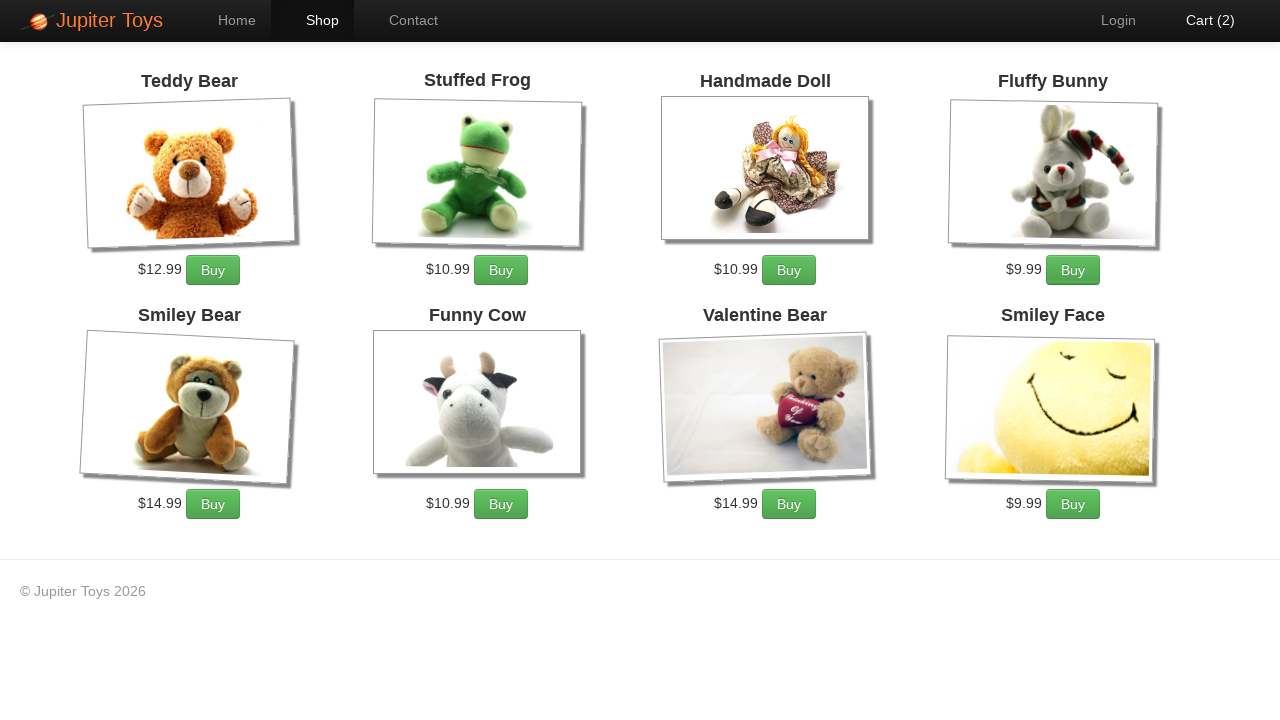

Added Valentine Bear to cart at (789, 504) on li:has-text('Valentine Bear') .btn-success
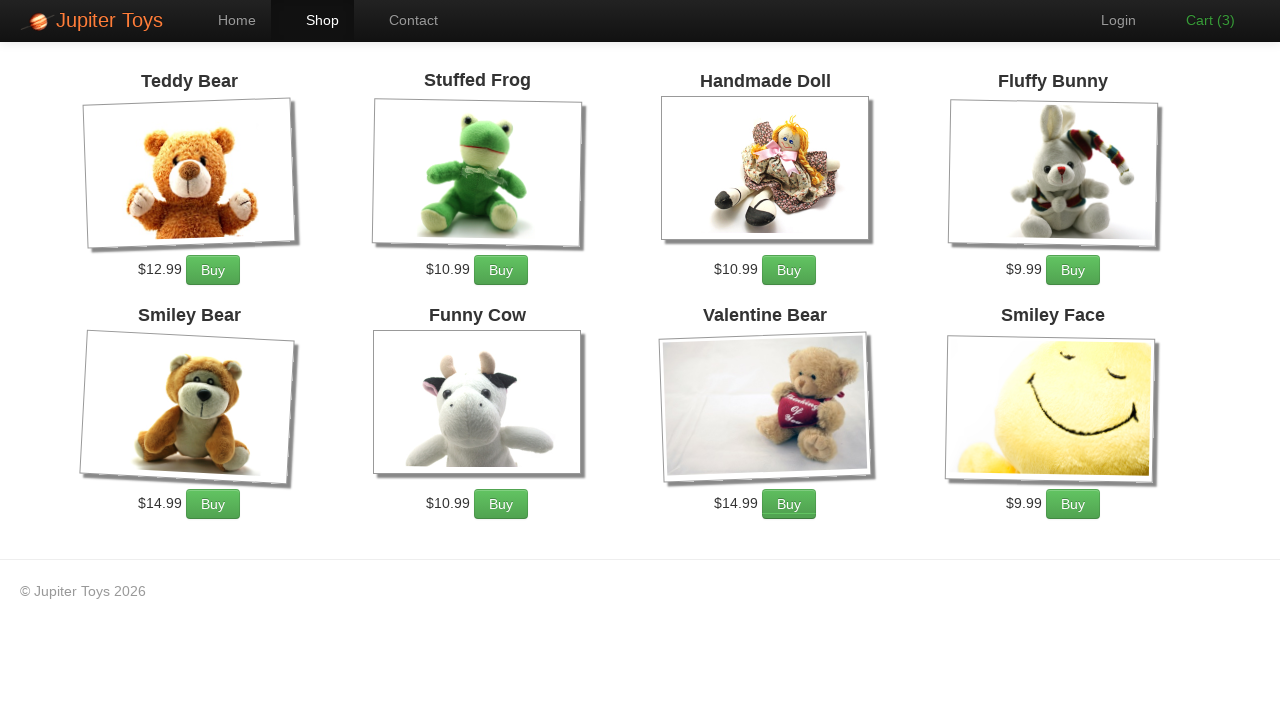

Clicked Cart button to navigate to cart page at (1200, 20) on a[href='#/cart']
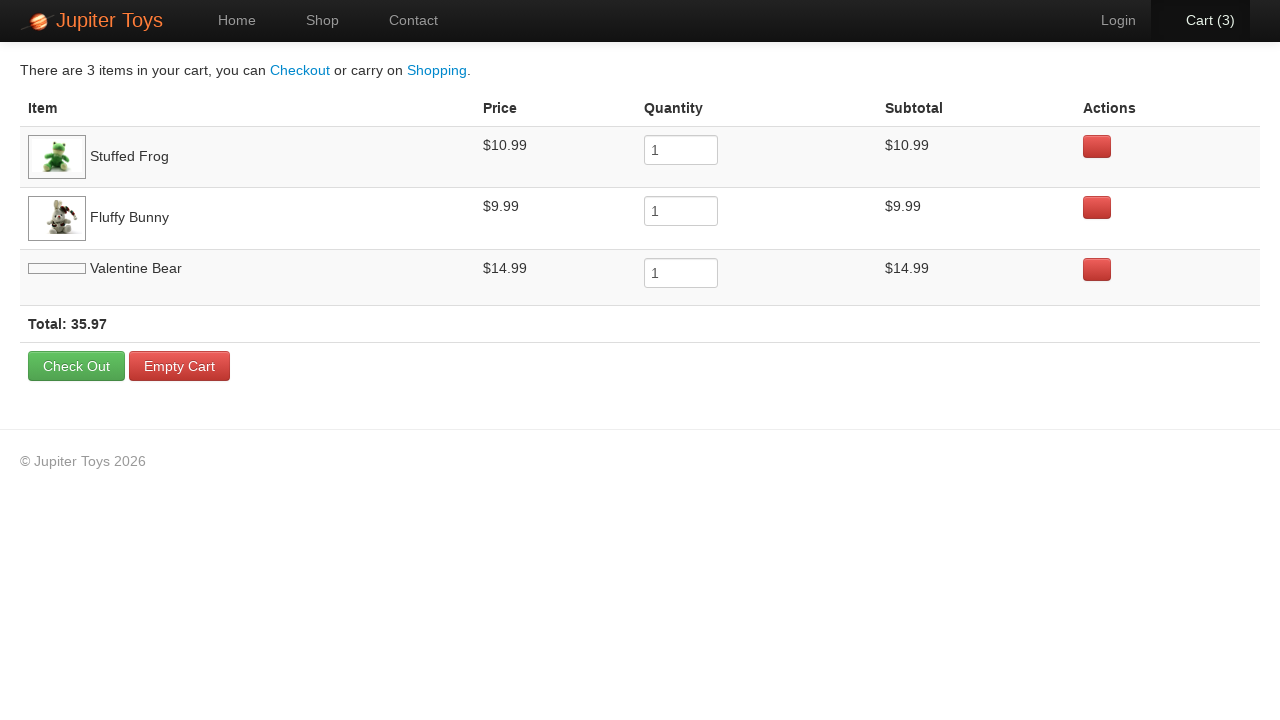

Cart page loaded with items displayed
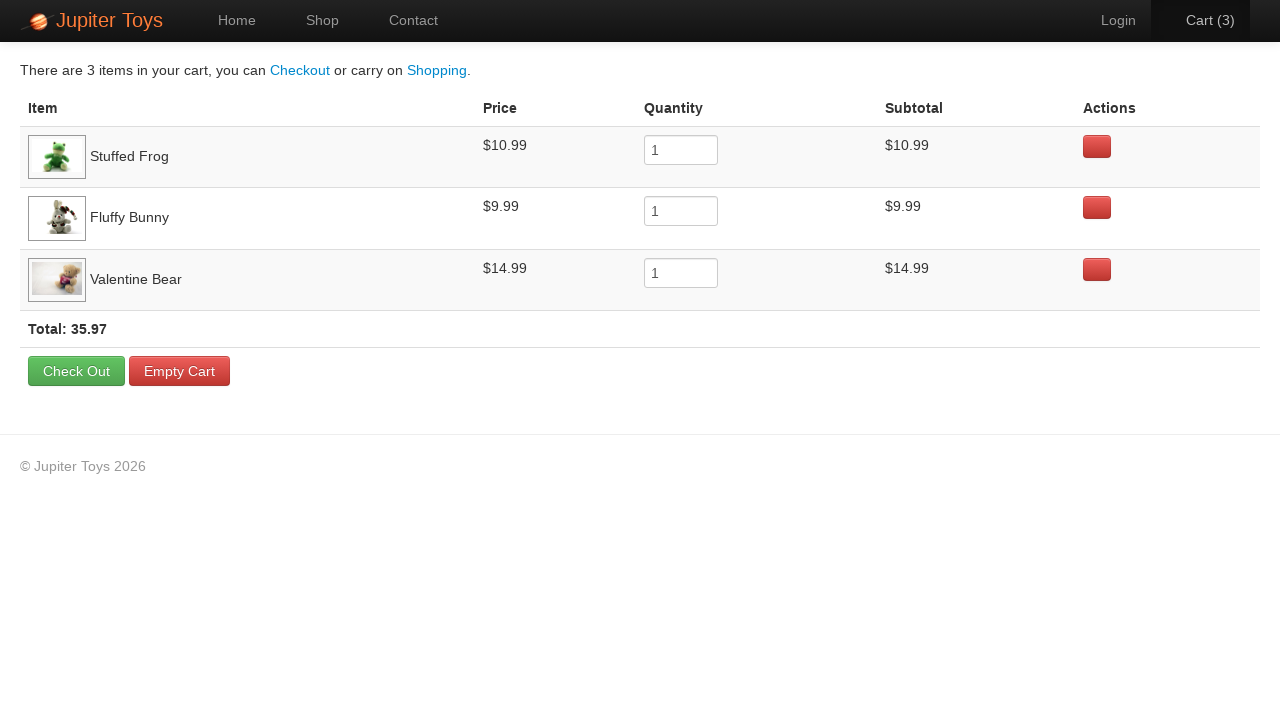

Set Stuffed Frog quantity to 2 on tr:has-text('Stuffed Frog') input[type='number']
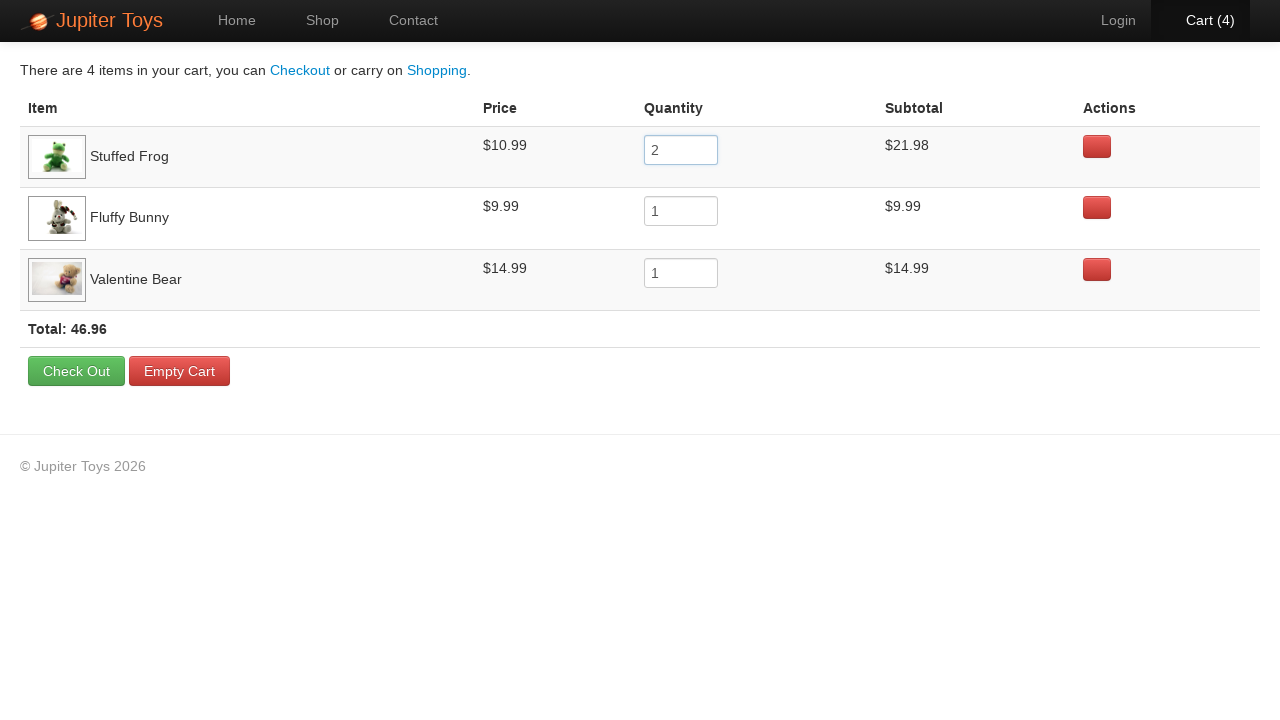

Set Fluffy Bunny quantity to 5 on tr:has-text('Fluffy Bunny') input[type='number']
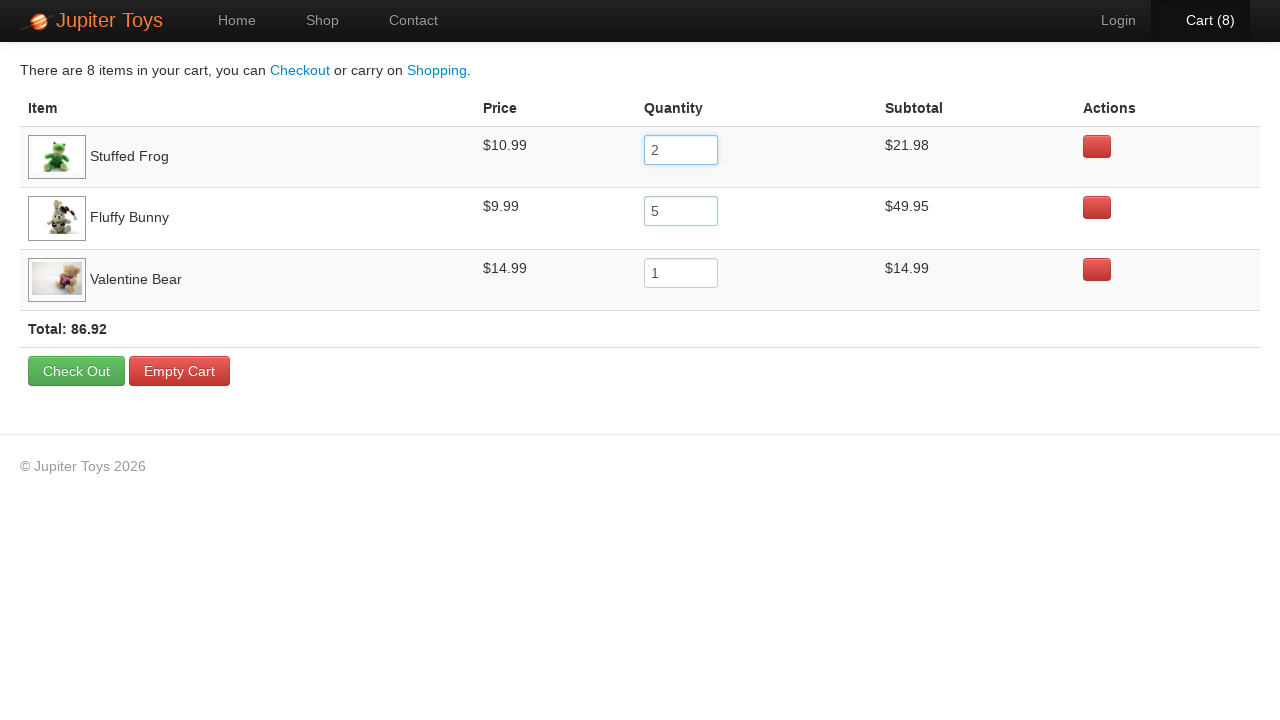

Set Valentine Bear quantity to 3 on tr:has-text('Valentine Bear') input[type='number']
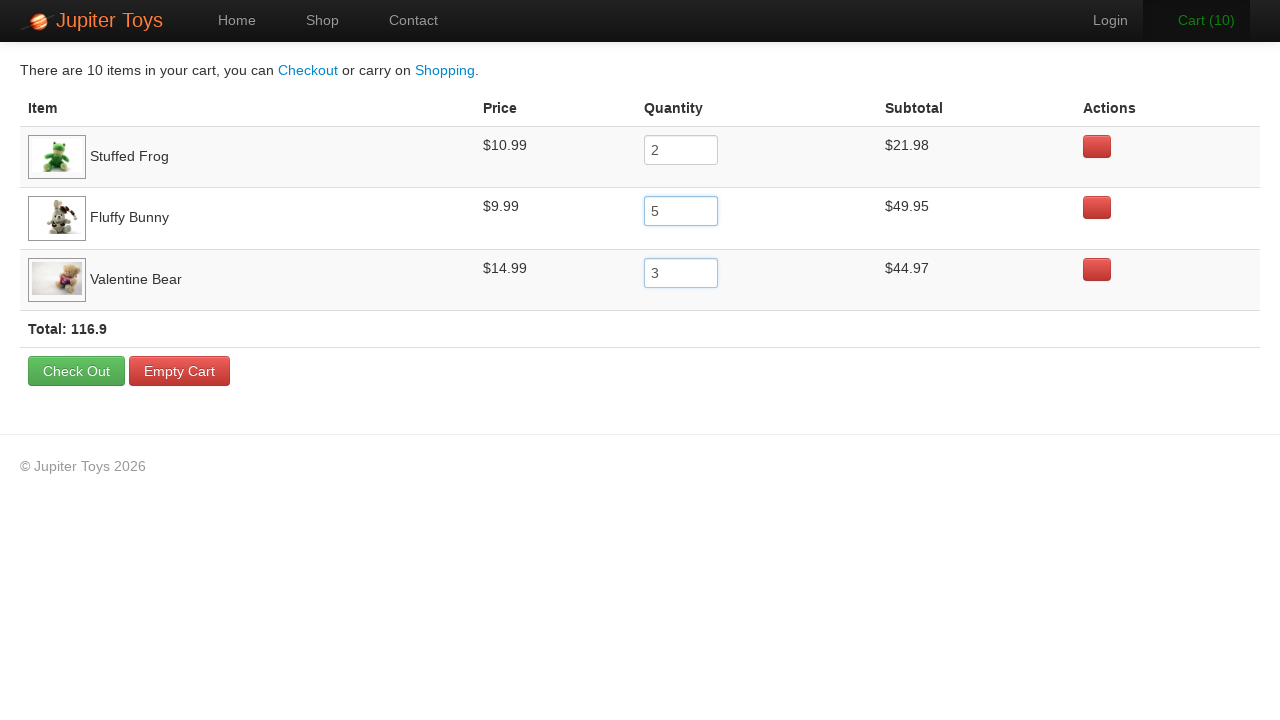

Waited for totals to update
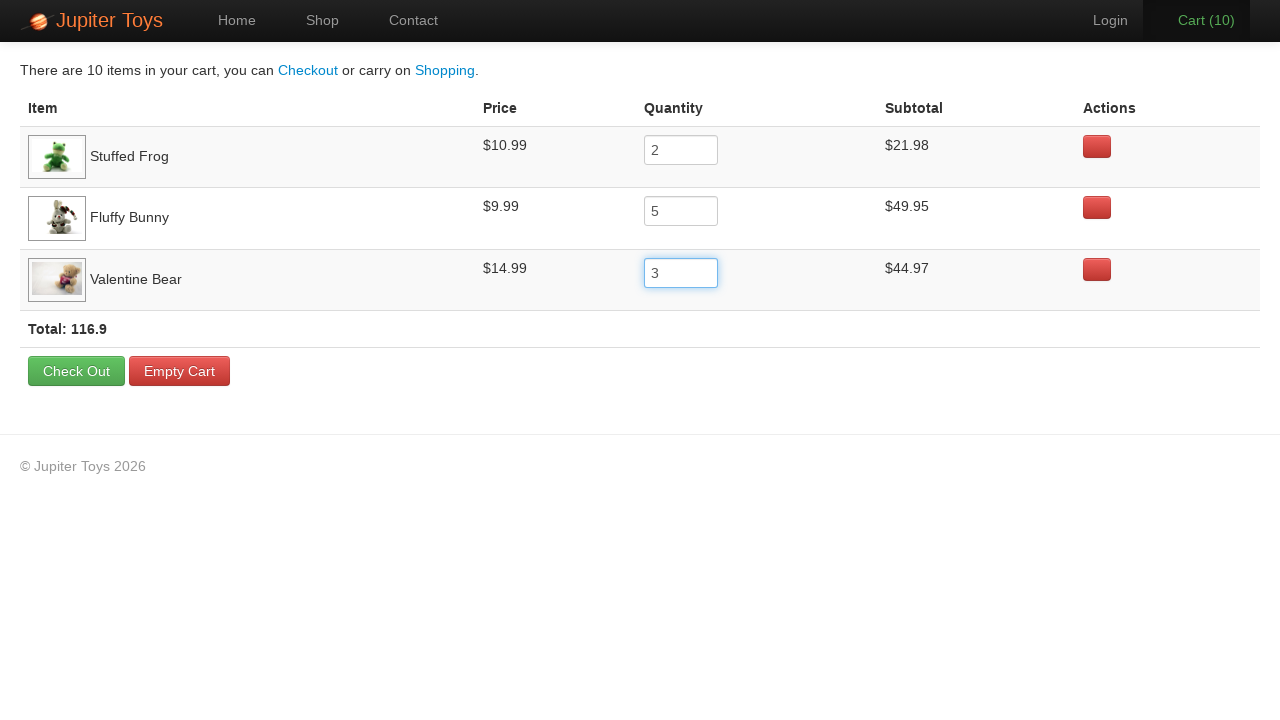

Verified total price is displayed on cart page
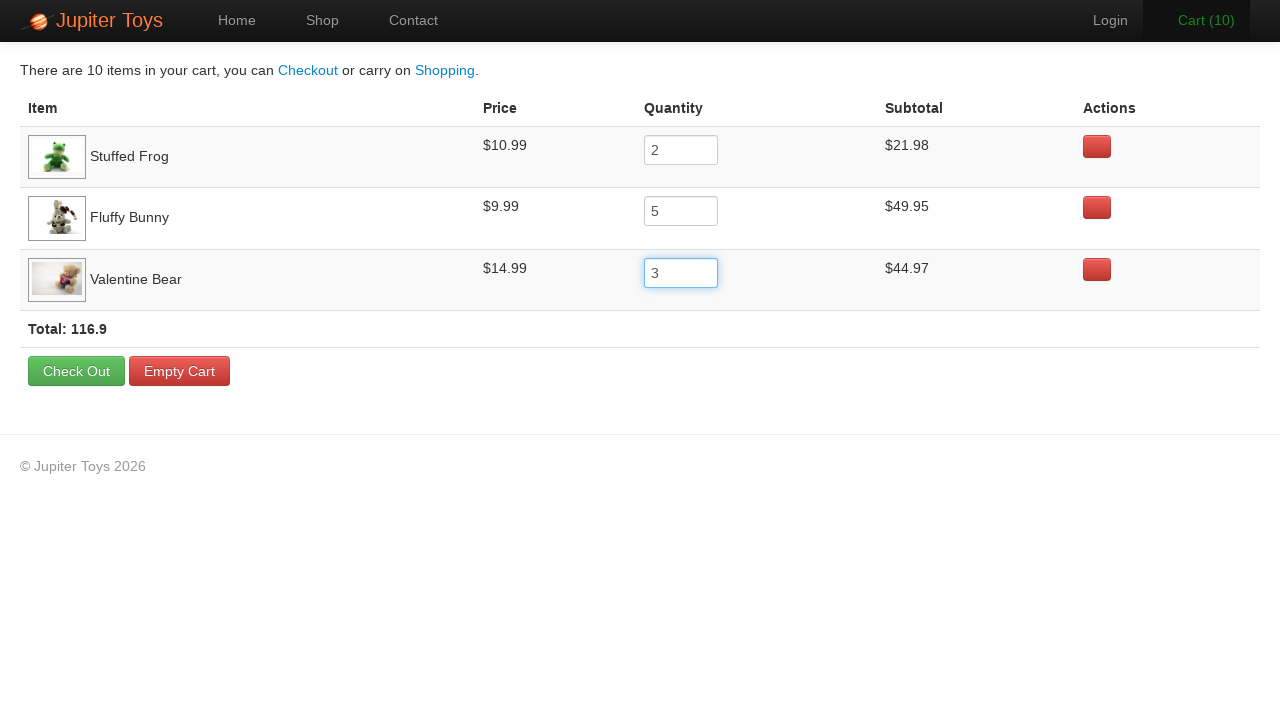

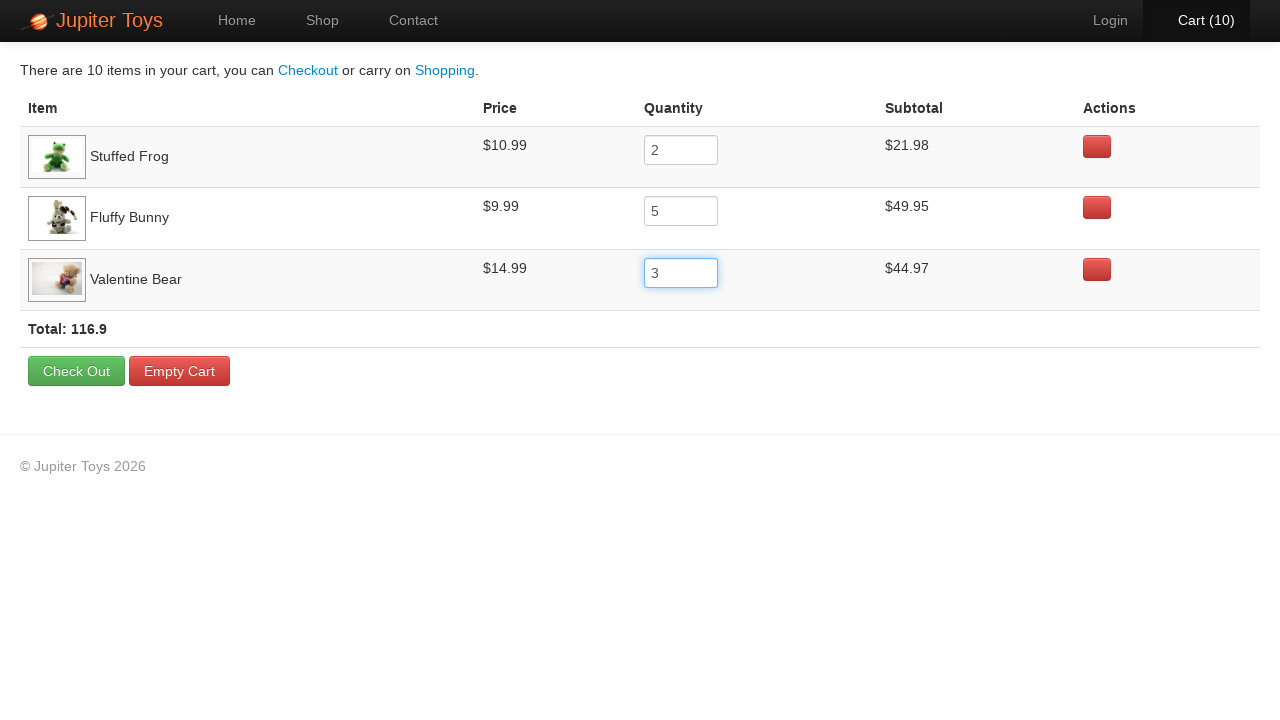